Navigates to Rahul Shetty Academy homepage and verifies the page loads by checking the title

Starting URL: https://rahulshettyacademy.com/

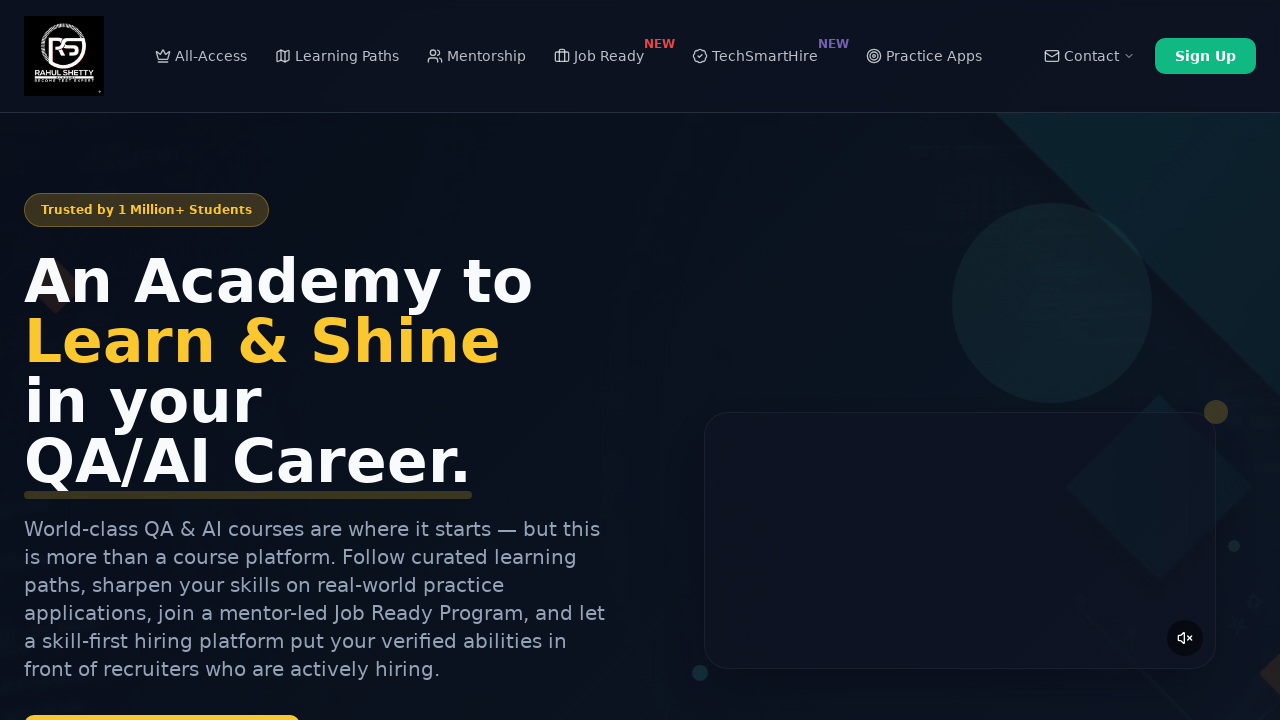

Retrieved page title from Rahul Shetty Academy homepage
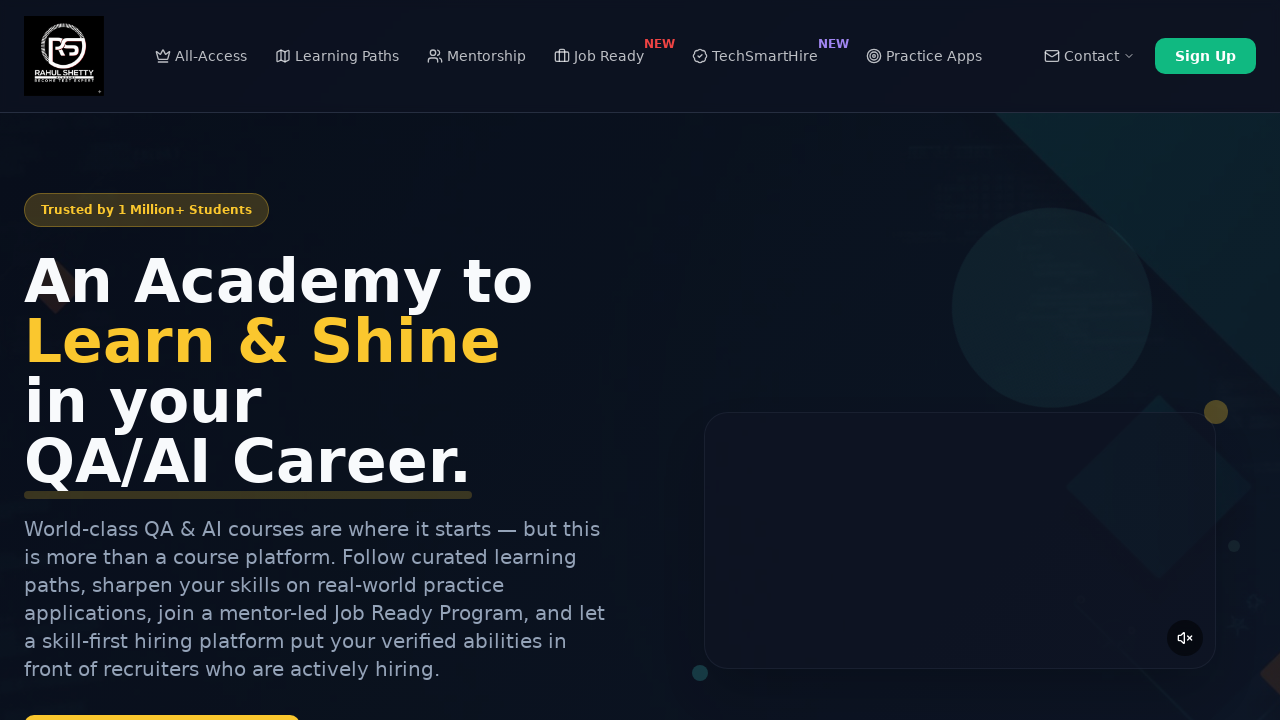

Printed page title to console
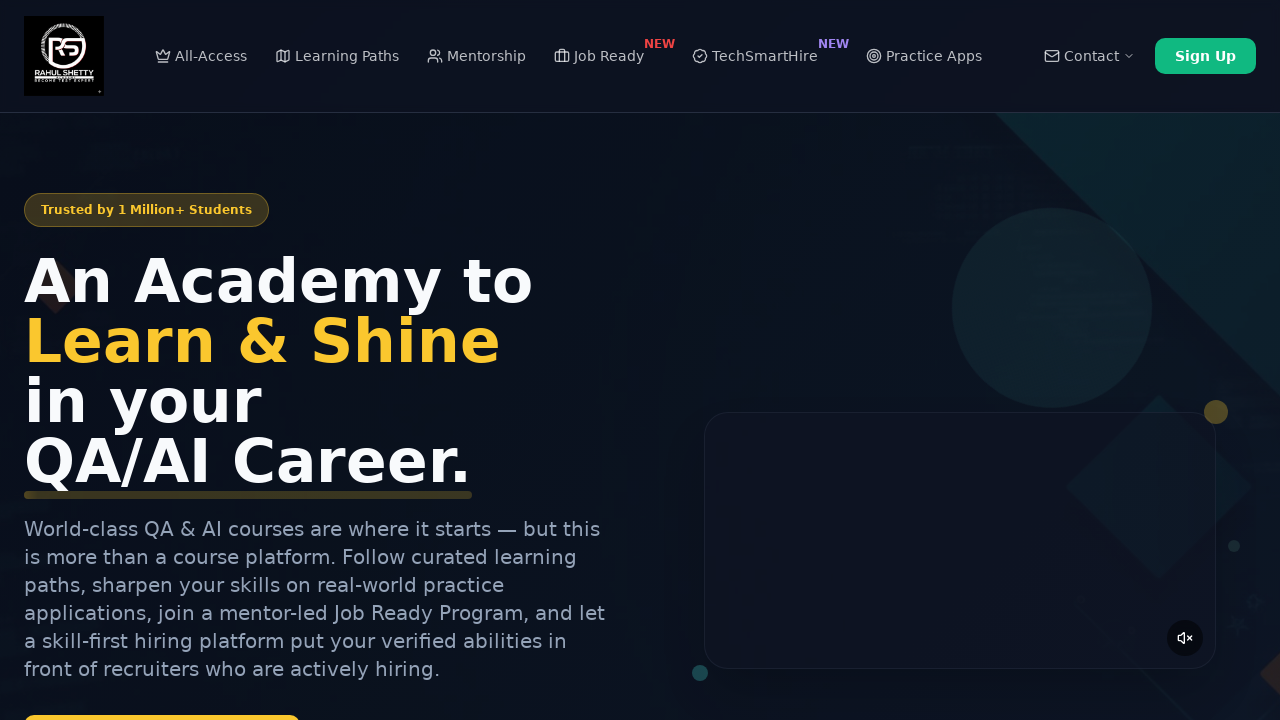

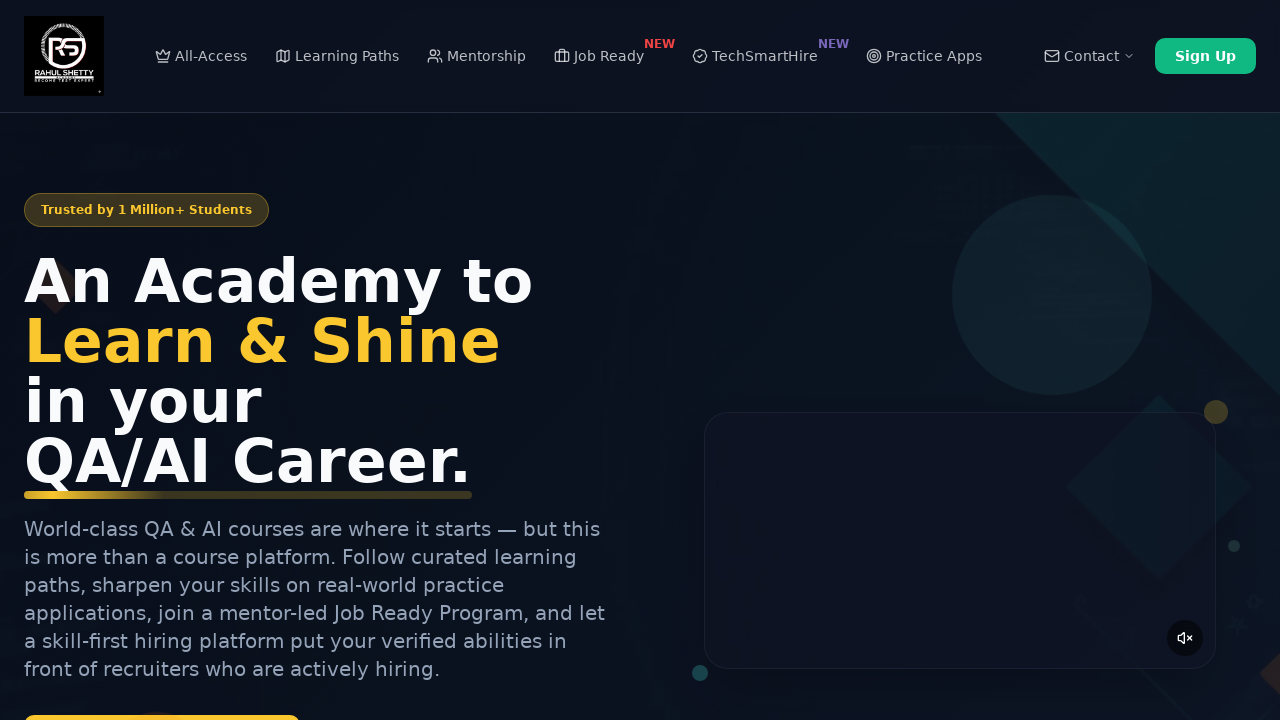